Tests a registration form by filling in personal information fields including first name, last name, email, address, and phone number. The test iterates through multiple first names to test the form multiple times.

Starting URL: http://demo.automationtesting.in/Register.html

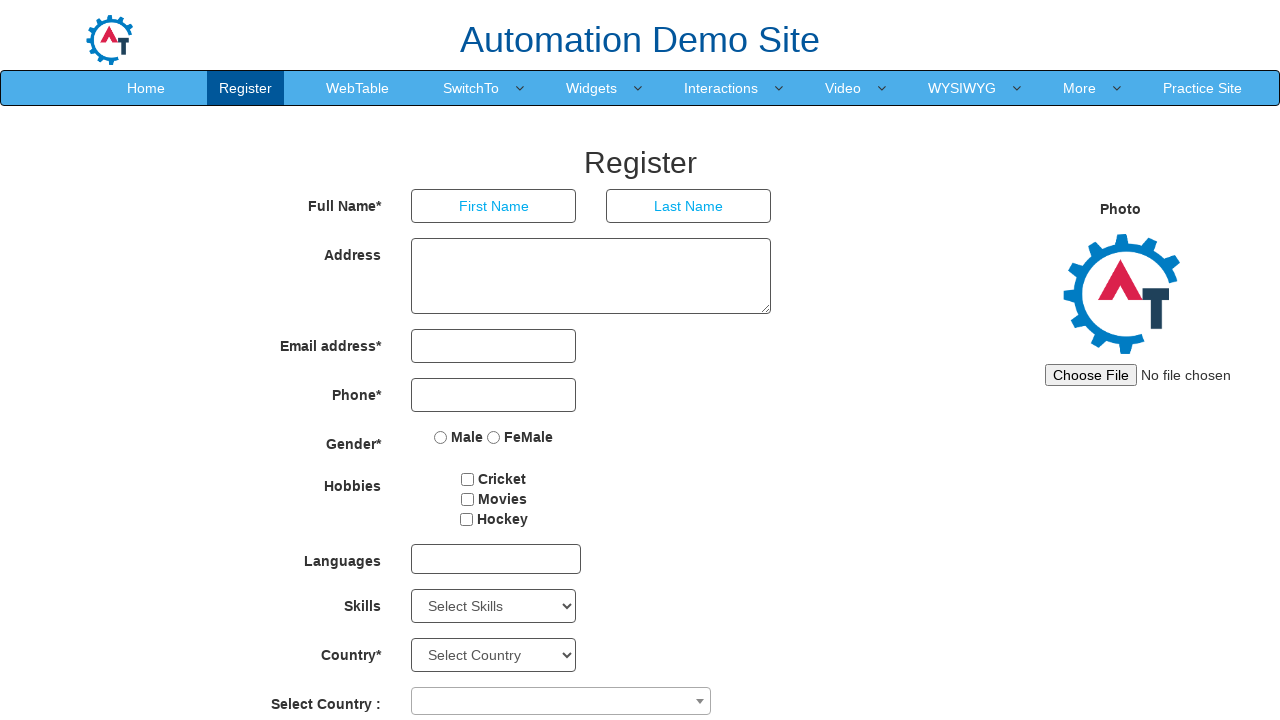

Filled first name field with: Mohammed on //*[@placeholder='First Name']
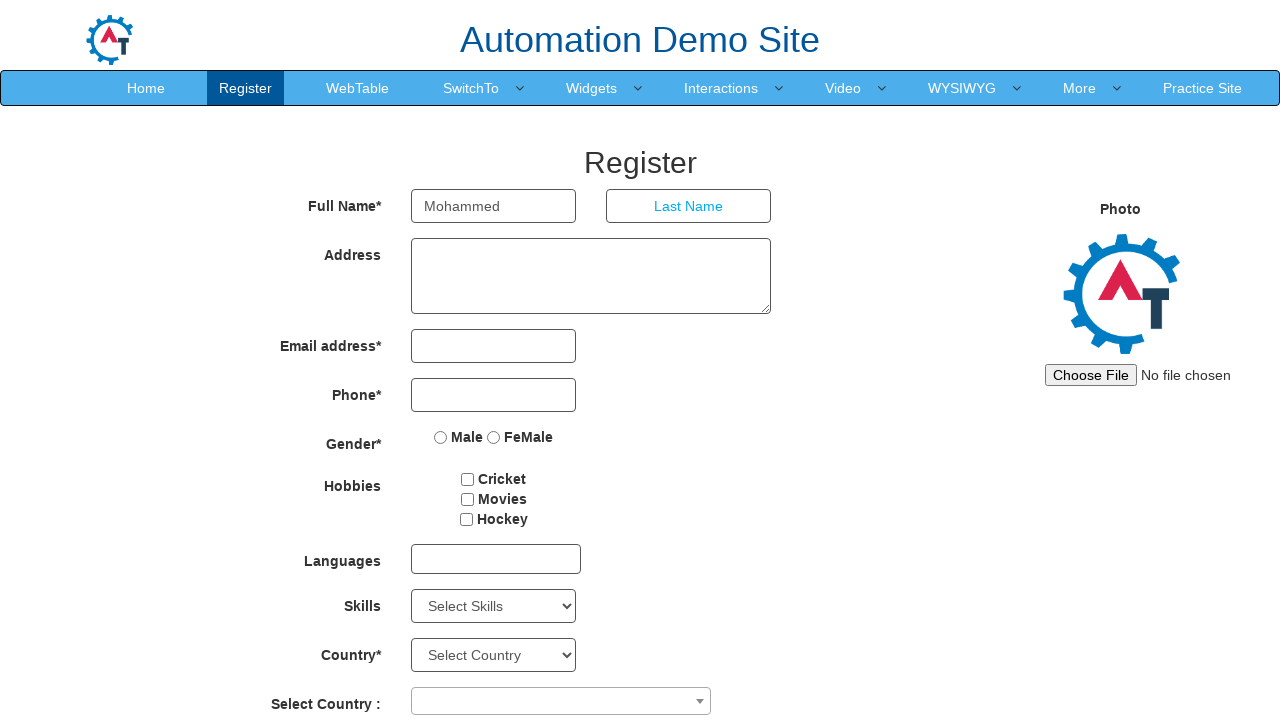

Filled last name field with: Suliman on //*[@placeholder='Last Name']
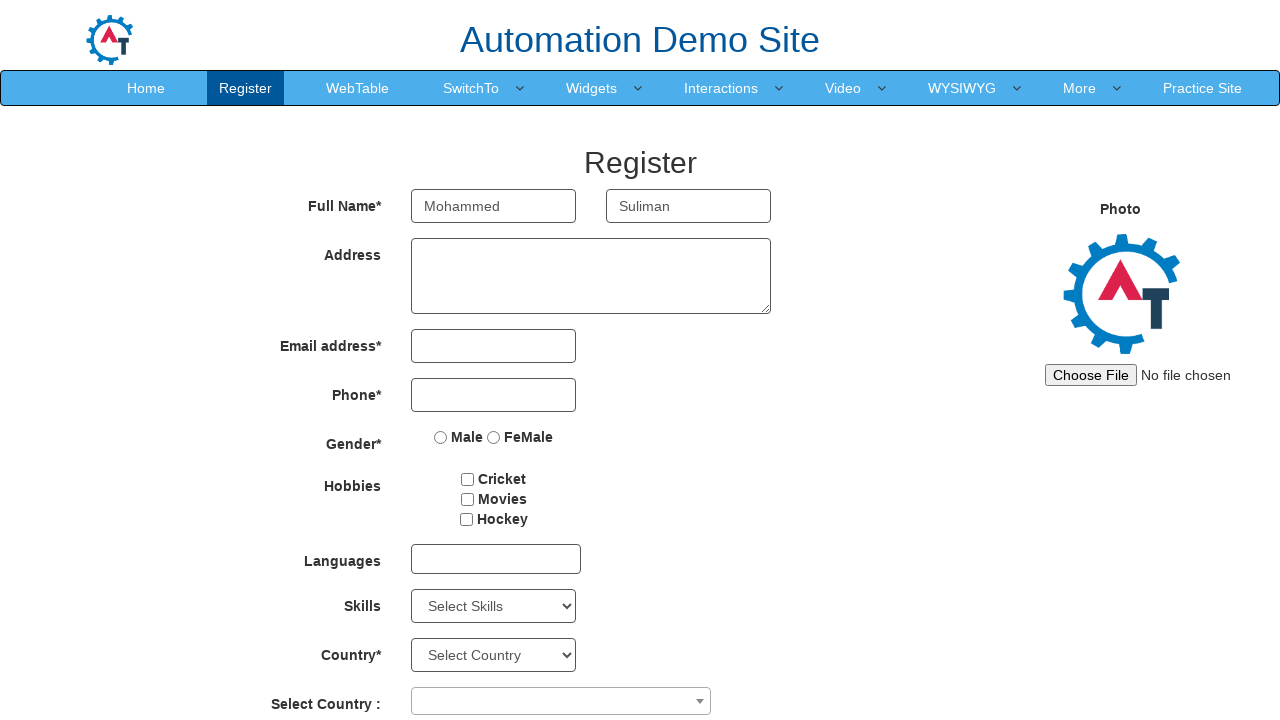

Filled email field with: mysuliman@gmail.com on input[type='email']
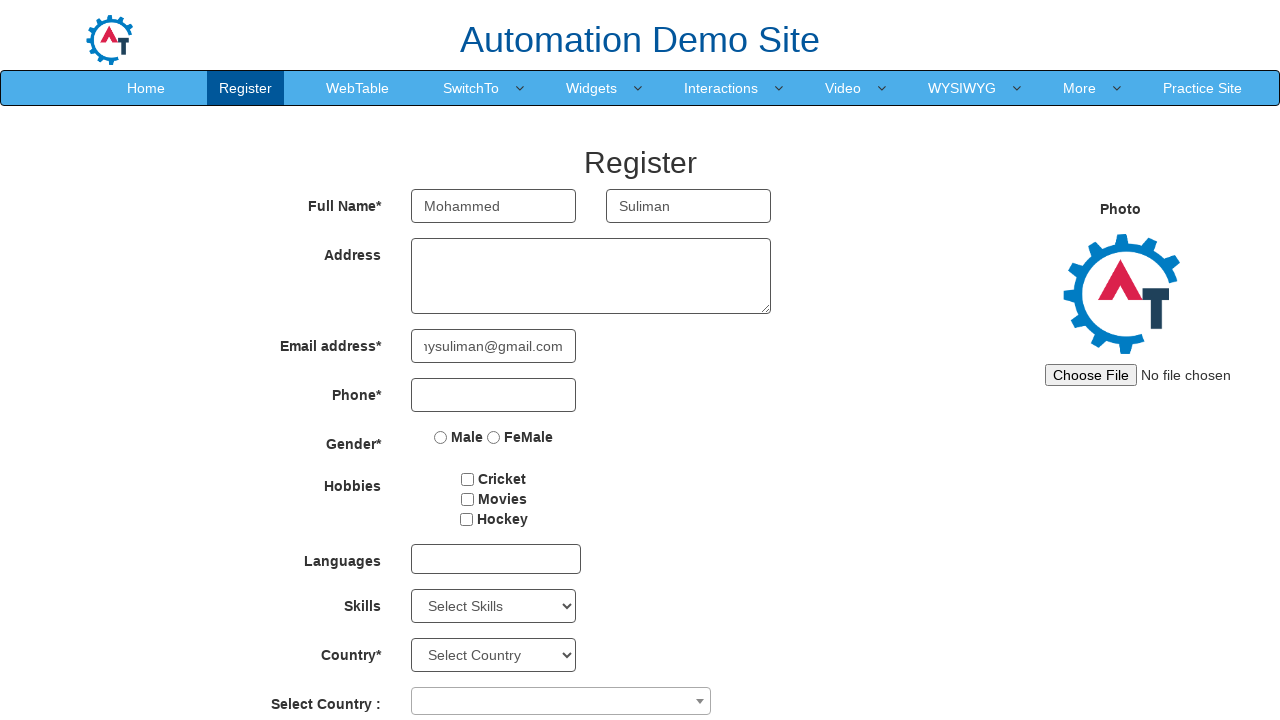

Filled address field with: 15290 Serenade ln Fontana, CA on textarea[rows='3']
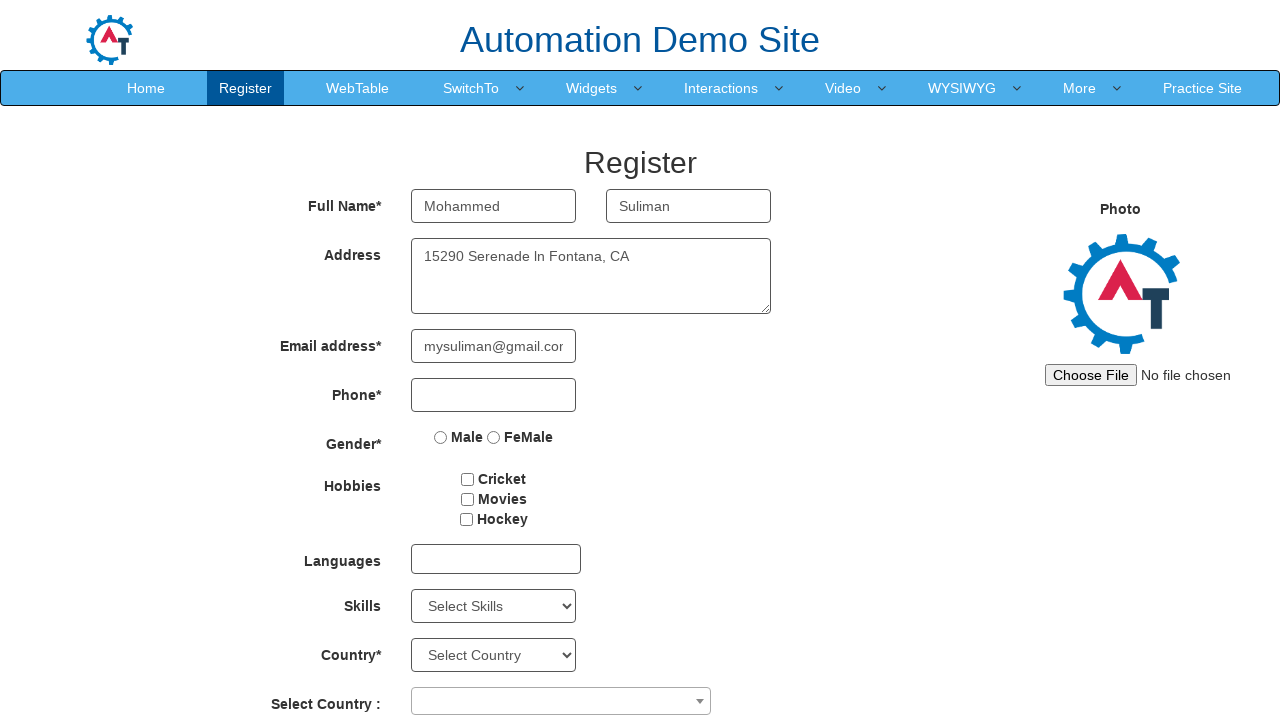

Filled phone number field with: 714-232-3673 on input[type='tel']
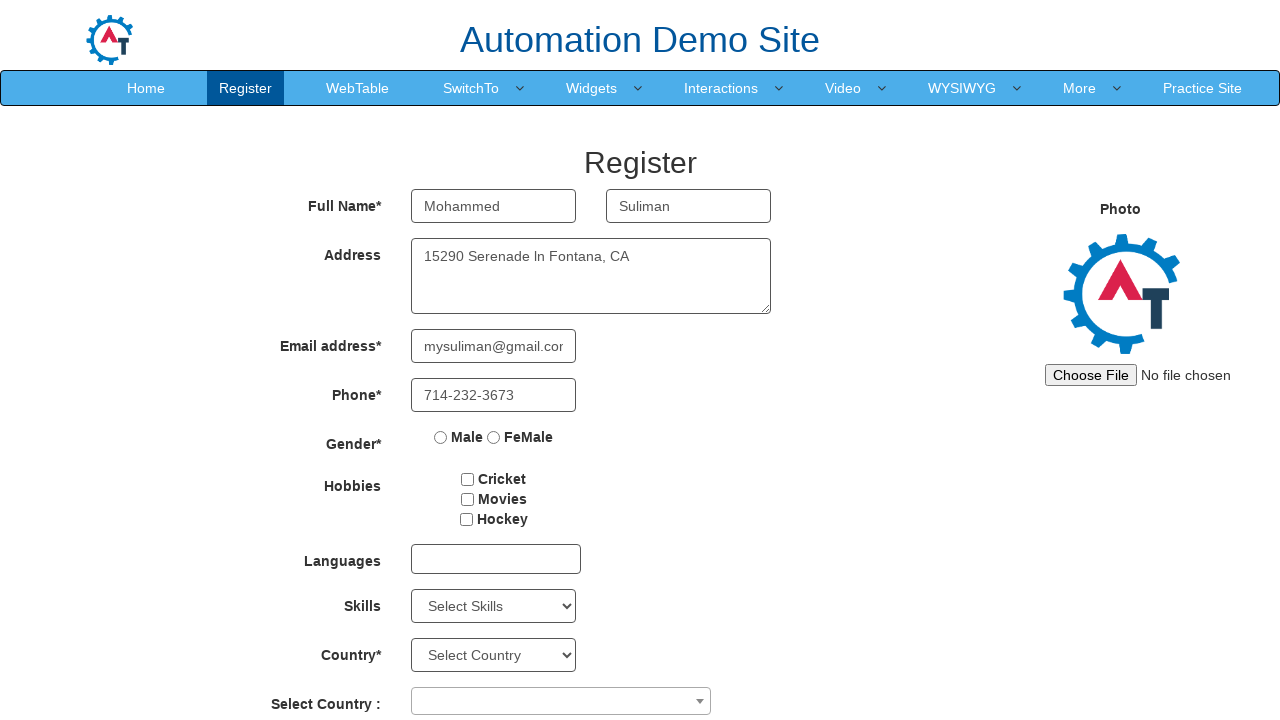

Cleared phone number field on input[type='tel']
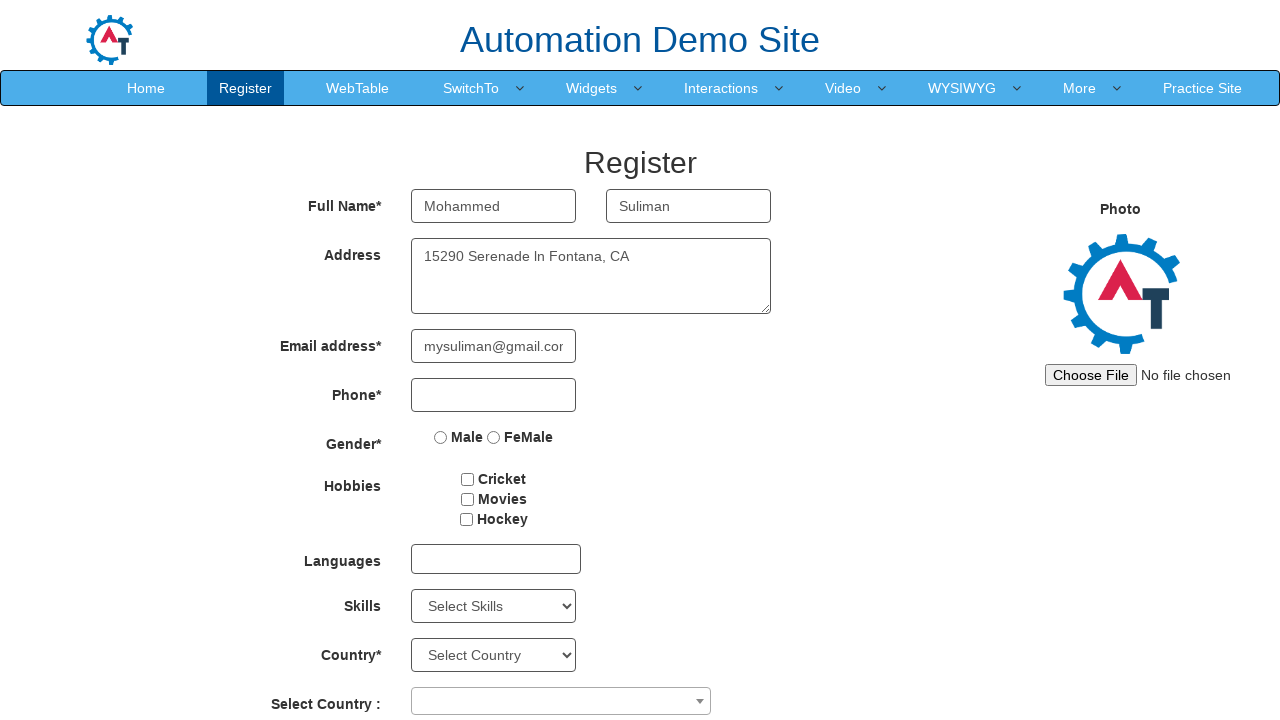

Waited 1000ms before next iteration
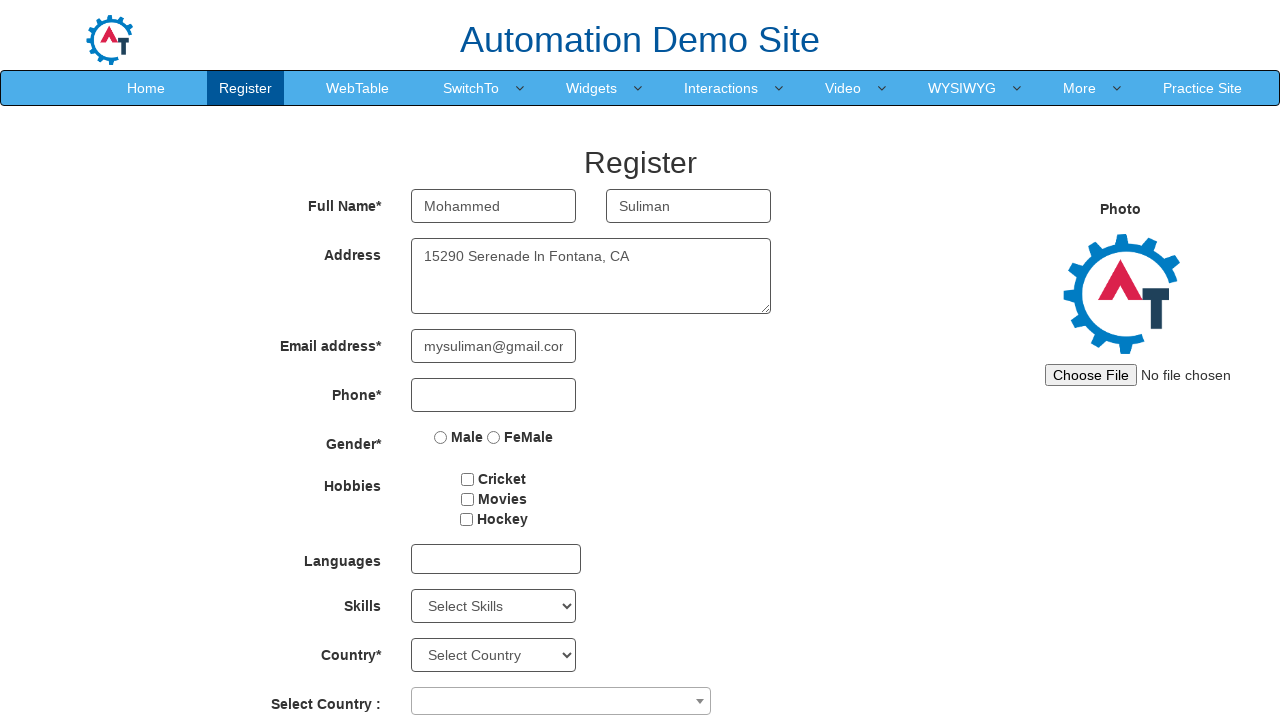

Navigated to registration page for testing with first name: Zohira
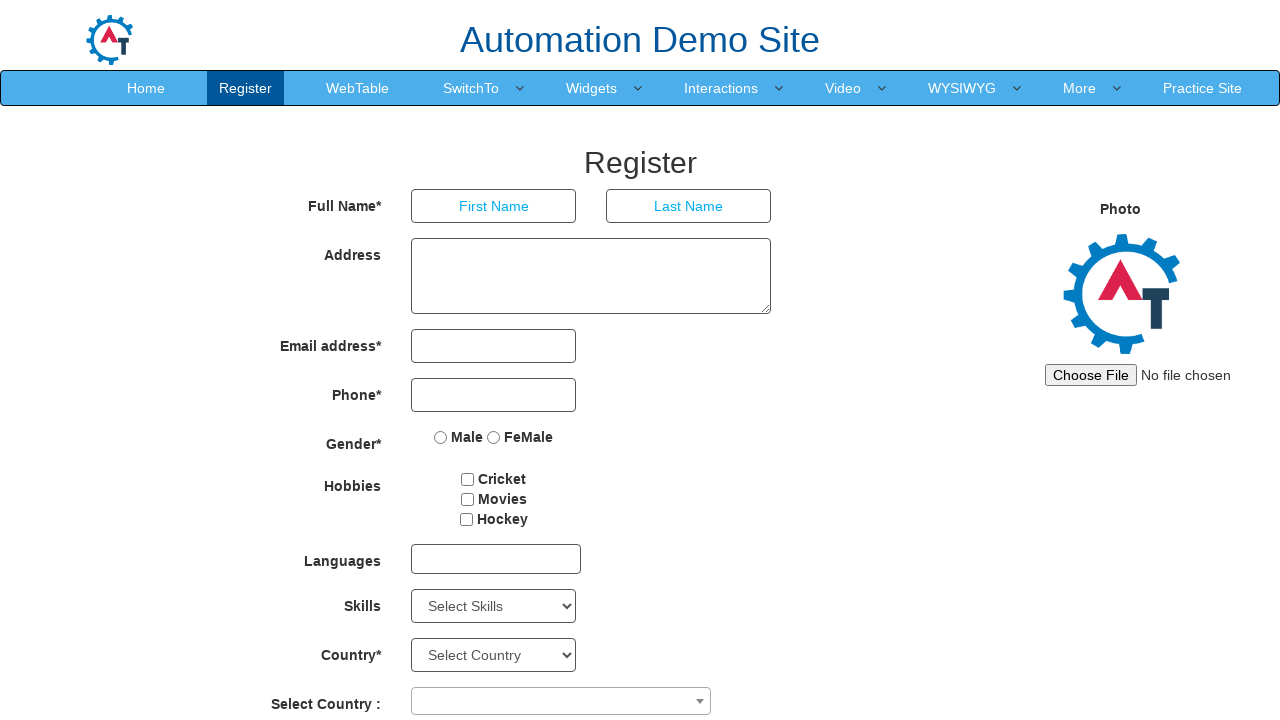

Filled first name field with: Zohira on //*[@placeholder='First Name']
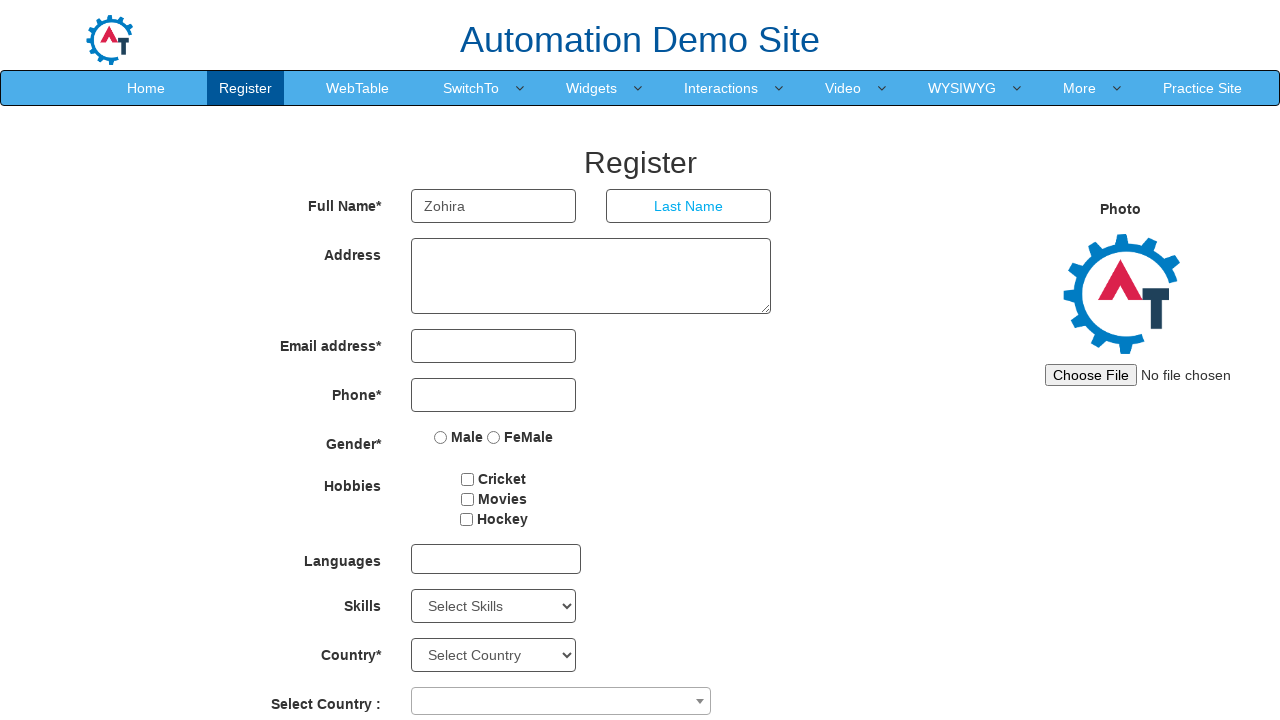

Filled last name field with: Suliman on //*[@placeholder='Last Name']
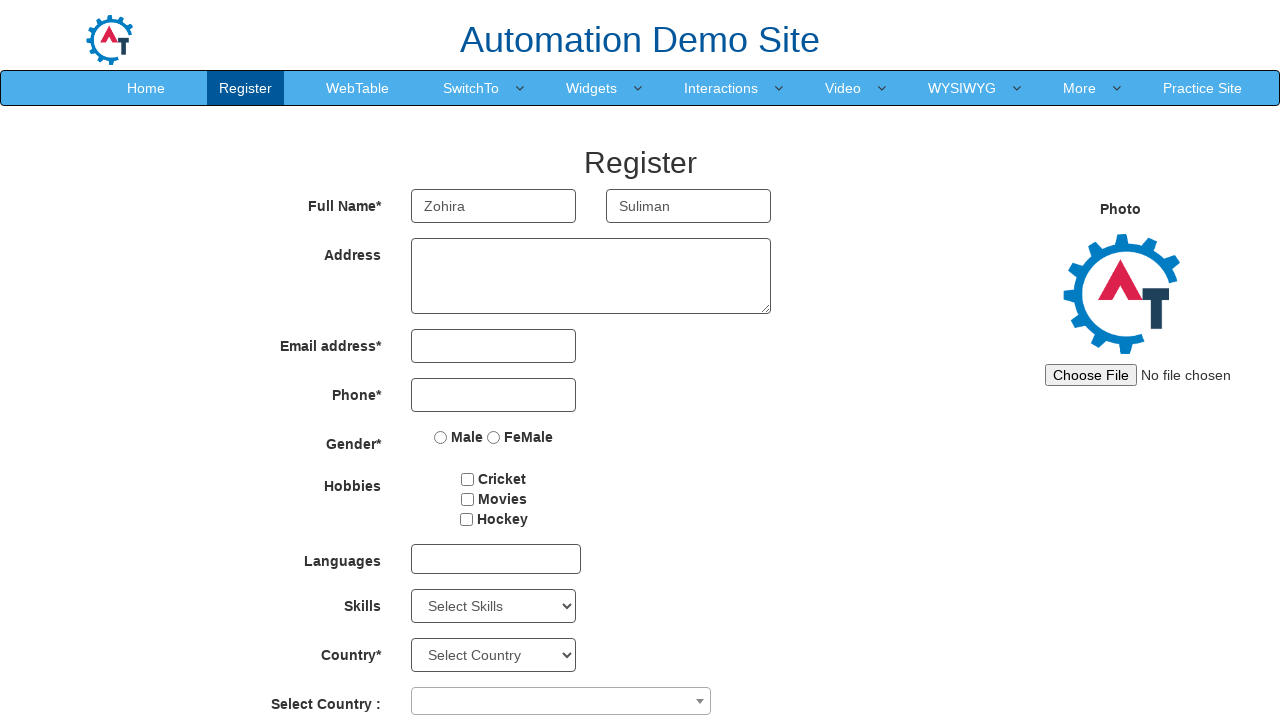

Filled email field with: mysuliman@gmail.com on input[type='email']
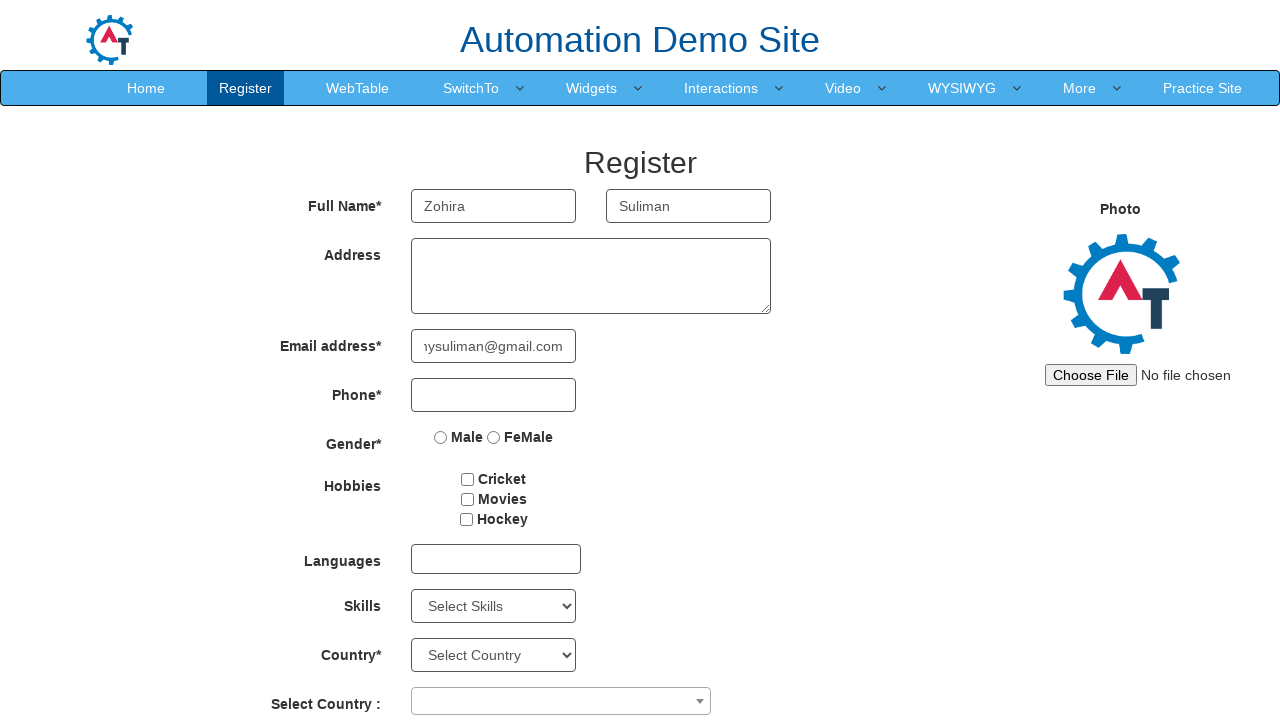

Filled address field with: 15290 Serenade ln Fontana, CA on textarea[rows='3']
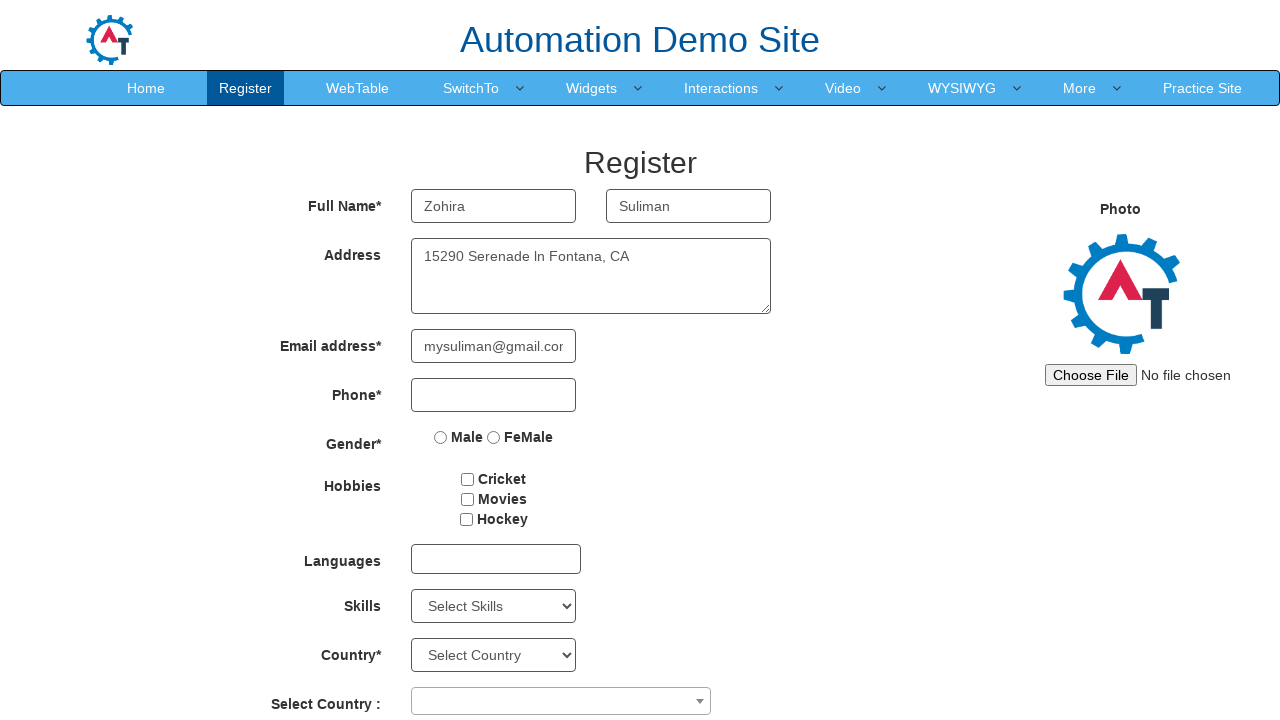

Filled phone number field with: 714-232-3673 on input[type='tel']
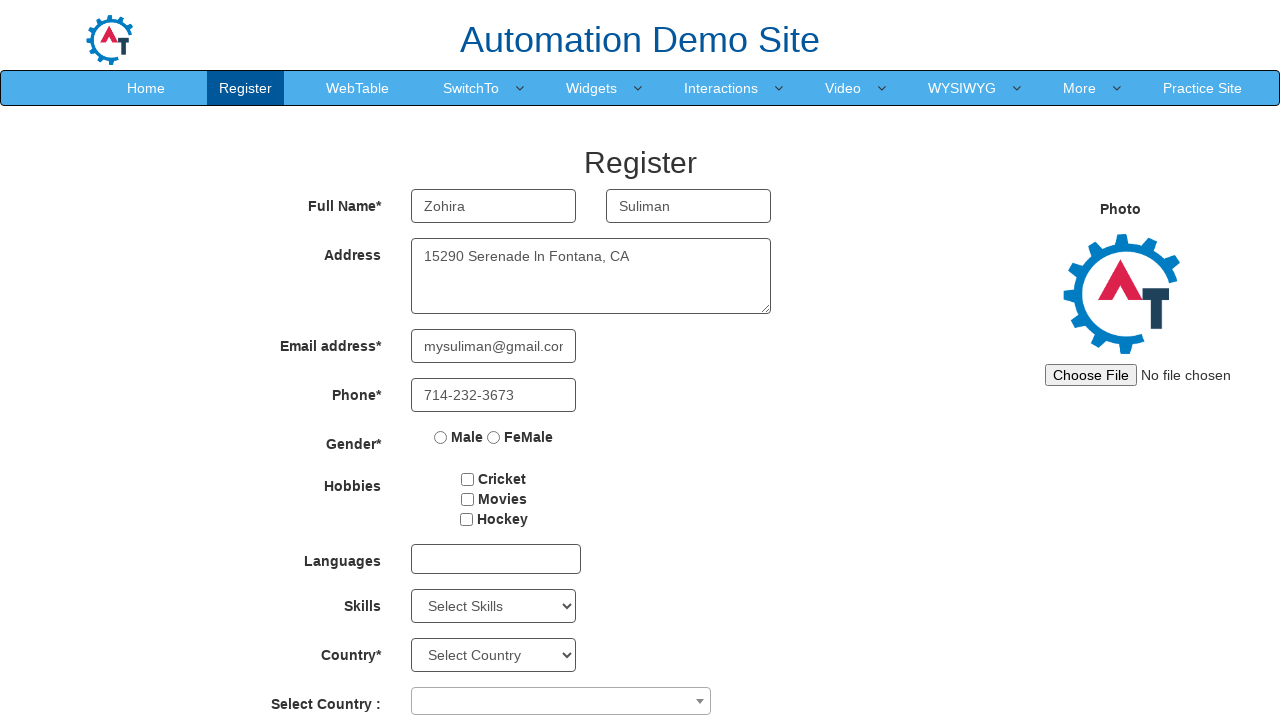

Cleared phone number field on input[type='tel']
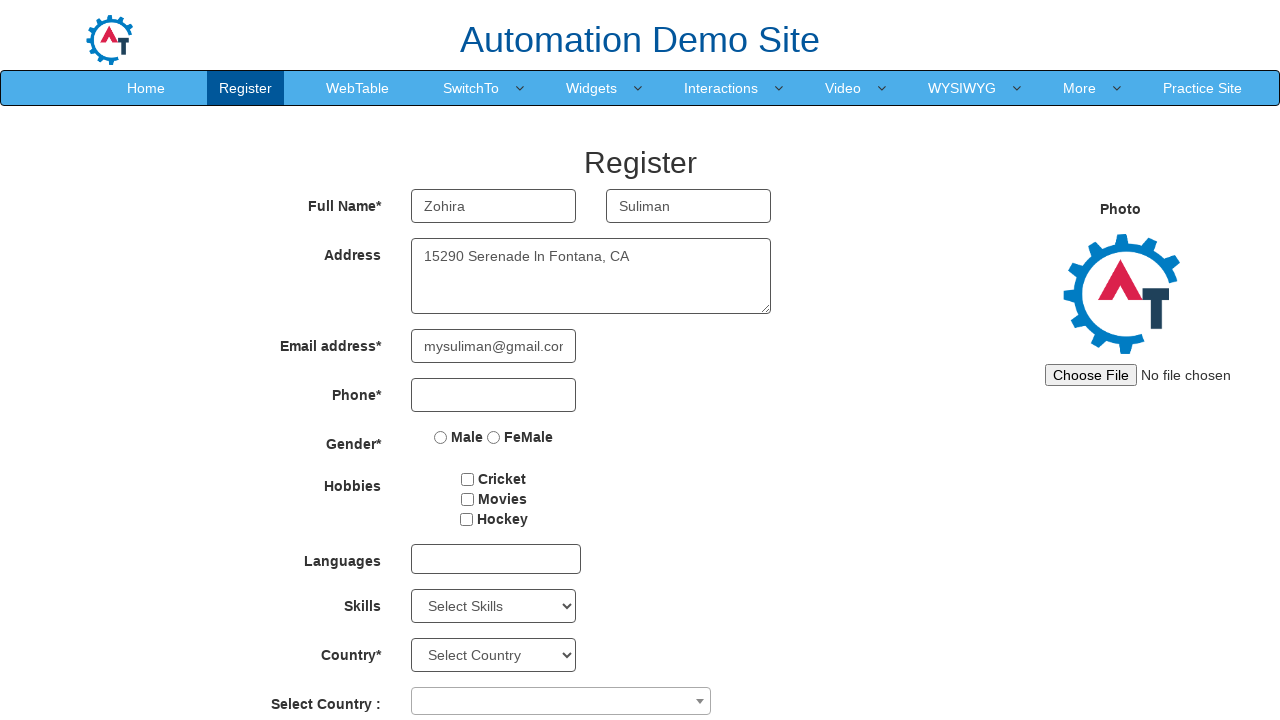

Waited 1000ms before next iteration
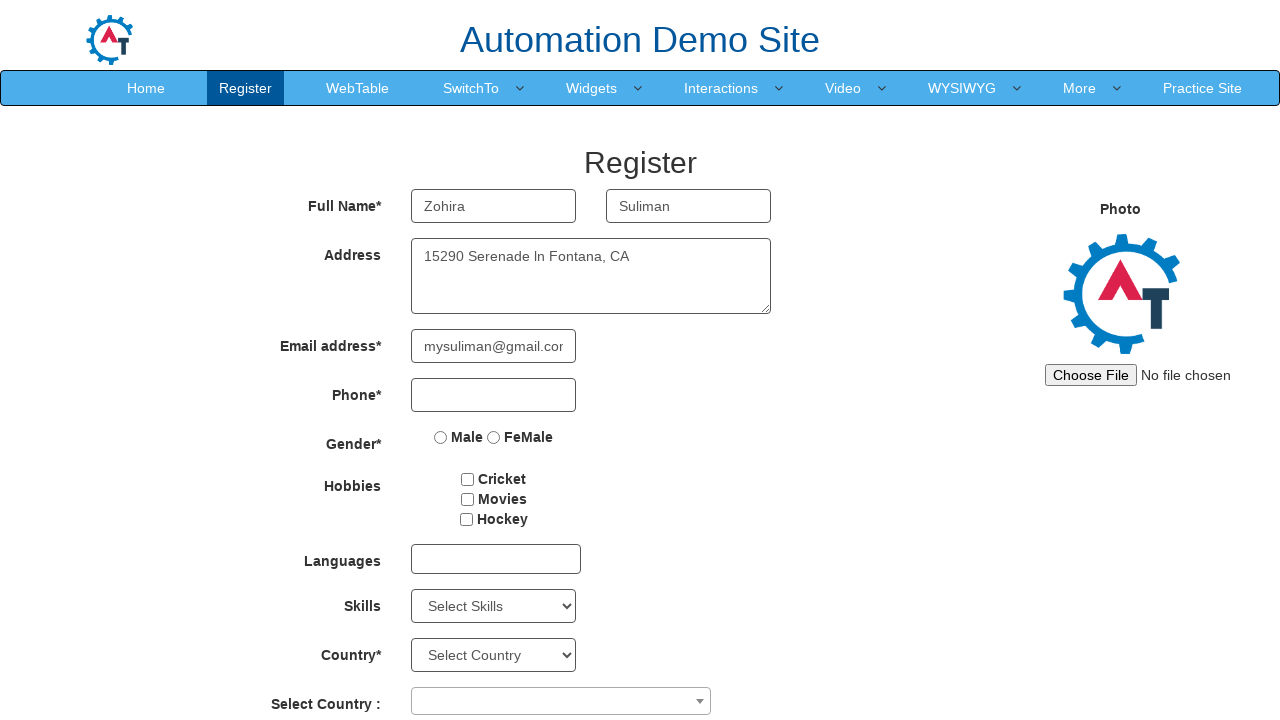

Navigated to registration page for testing with first name: Ali
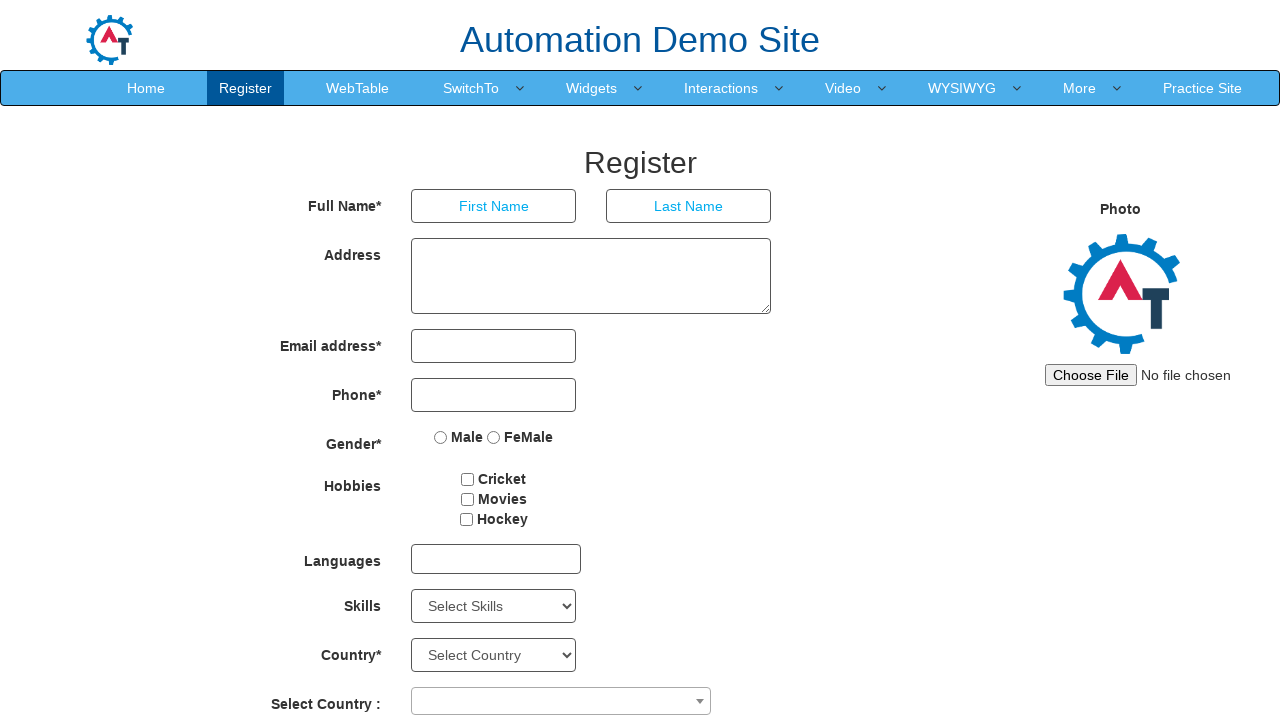

Filled first name field with: Ali on //*[@placeholder='First Name']
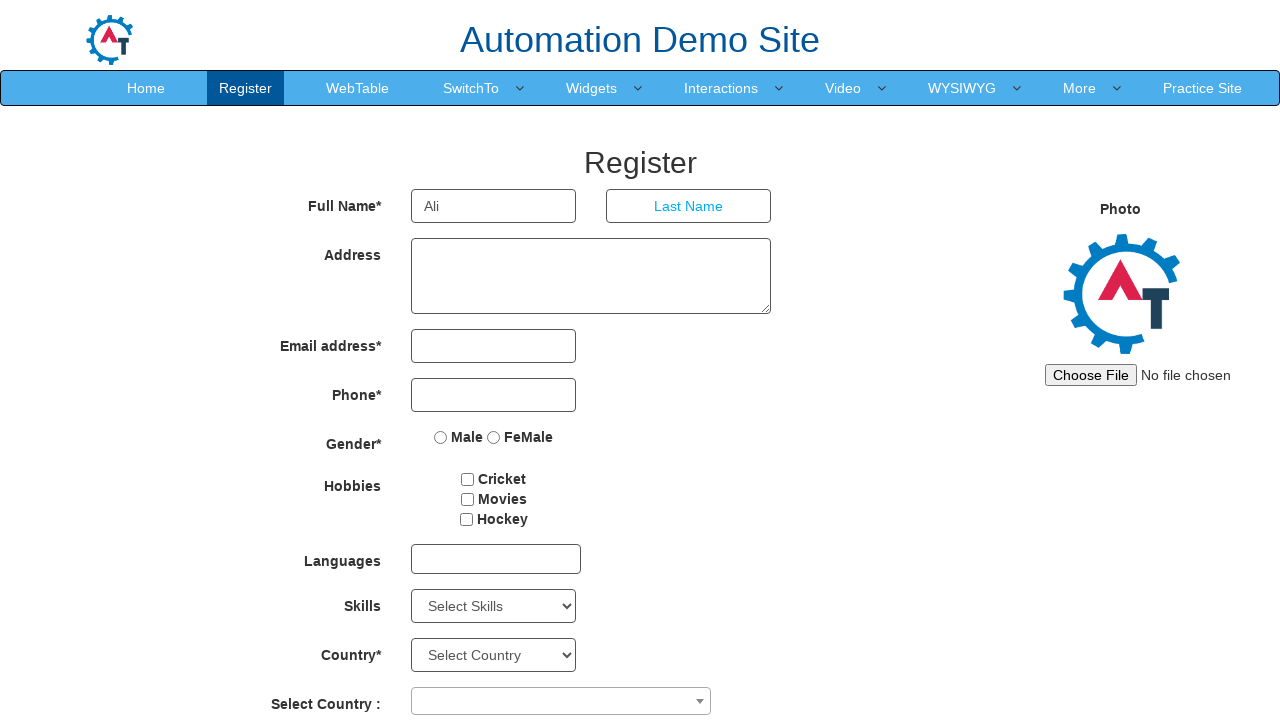

Filled last name field with: Suliman on //*[@placeholder='Last Name']
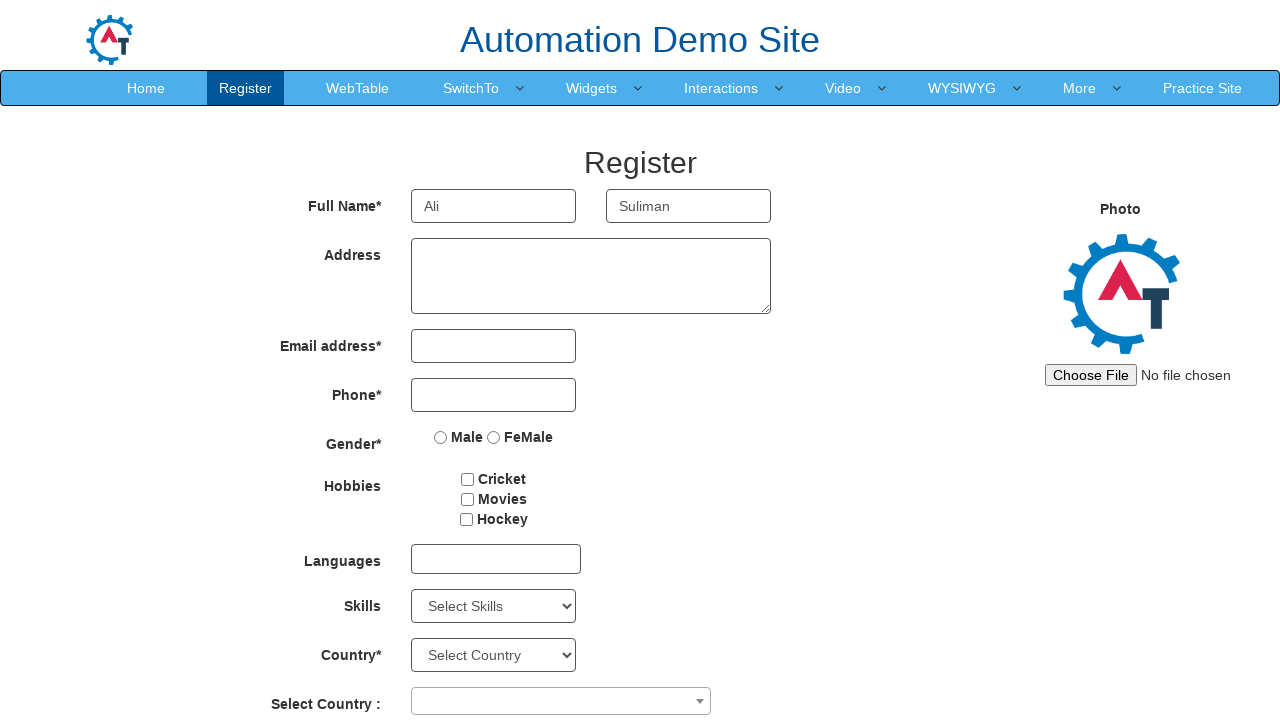

Filled email field with: mysuliman@gmail.com on input[type='email']
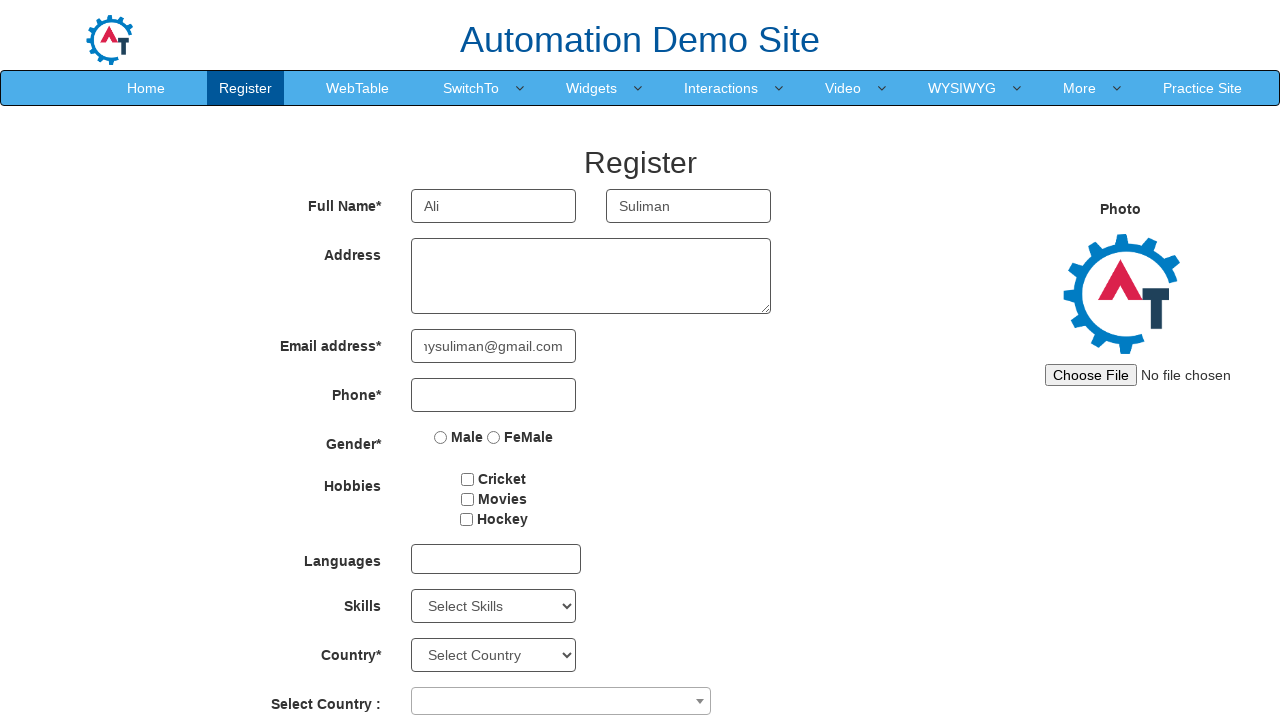

Filled address field with: 15290 Serenade ln Fontana, CA on textarea[rows='3']
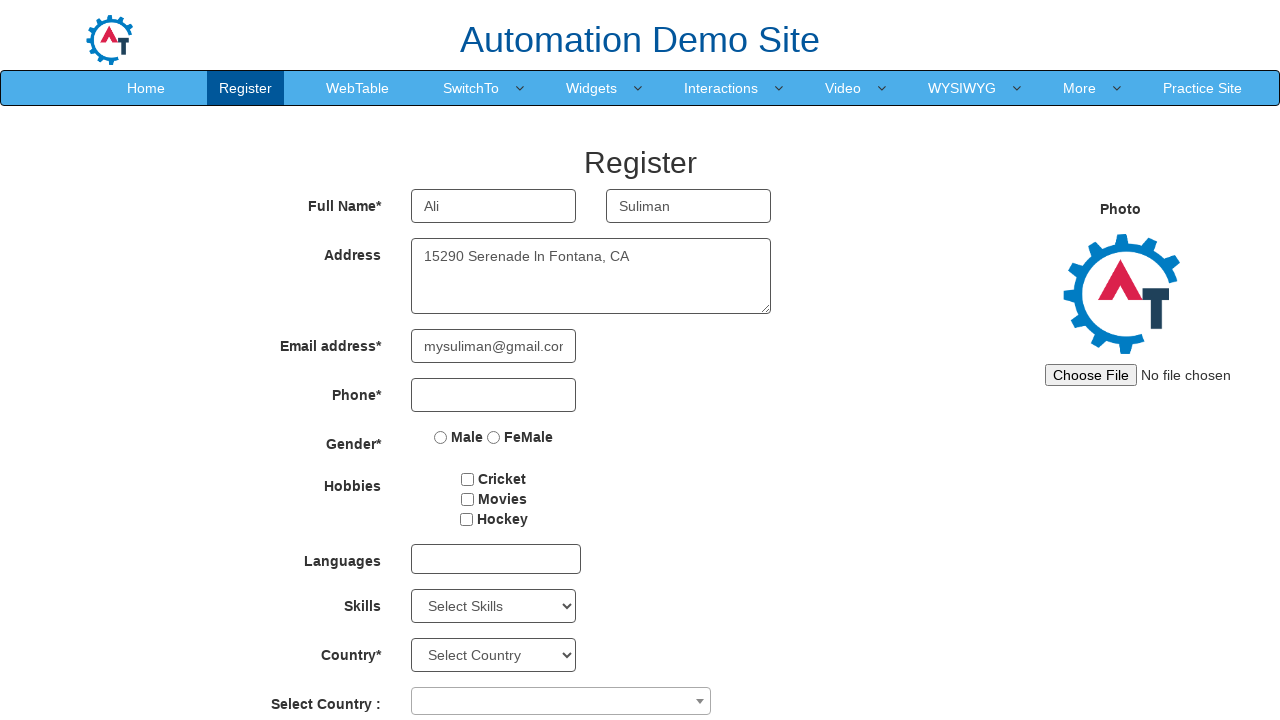

Filled phone number field with: 714-232-3673 on input[type='tel']
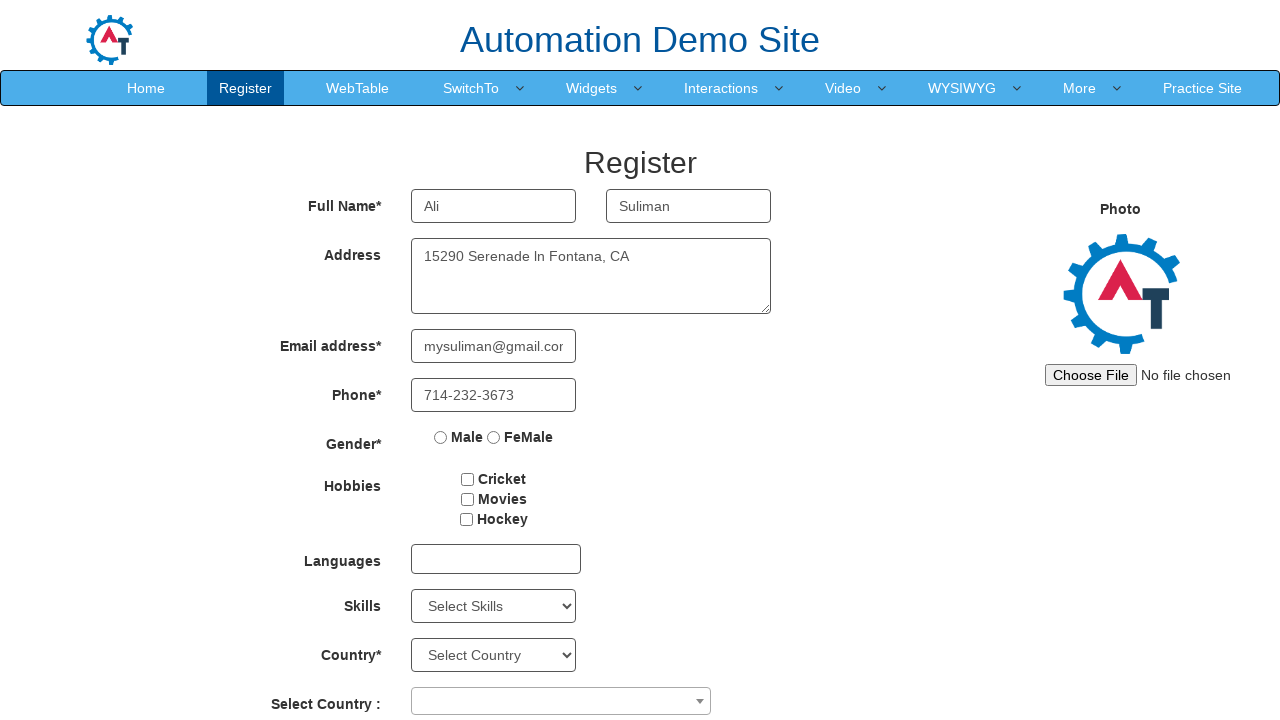

Cleared phone number field on input[type='tel']
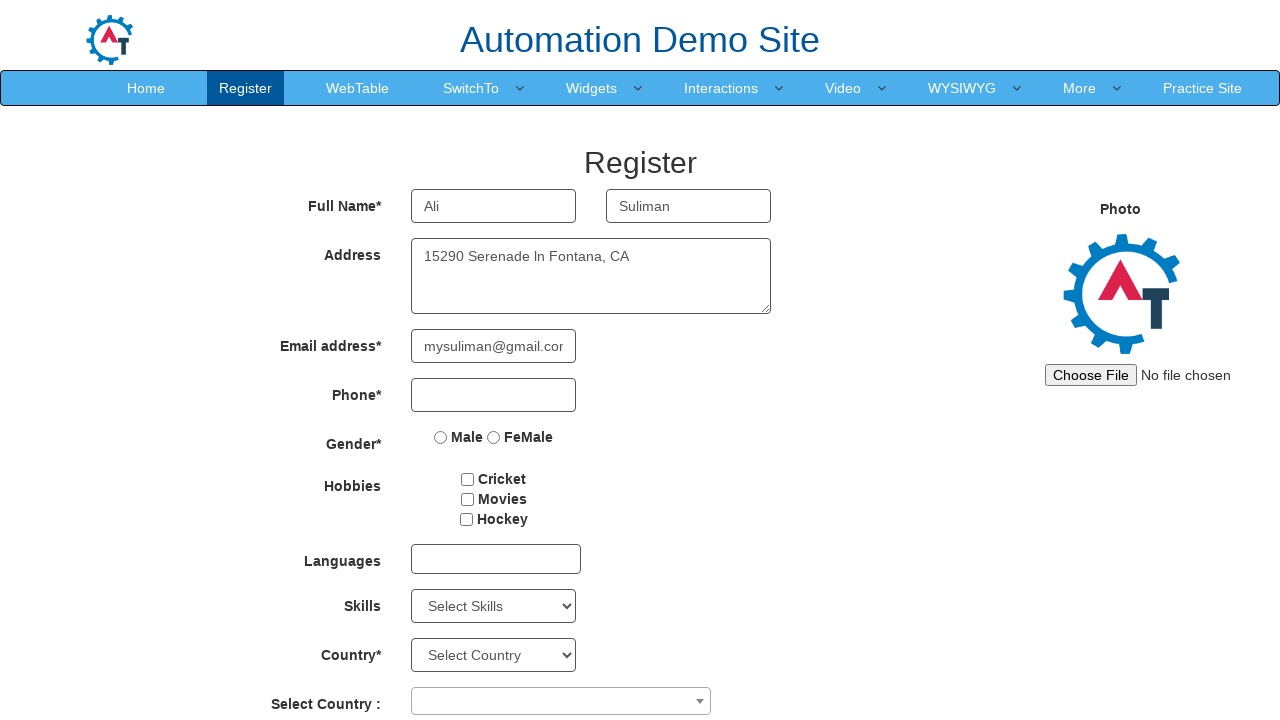

Waited 1000ms before next iteration
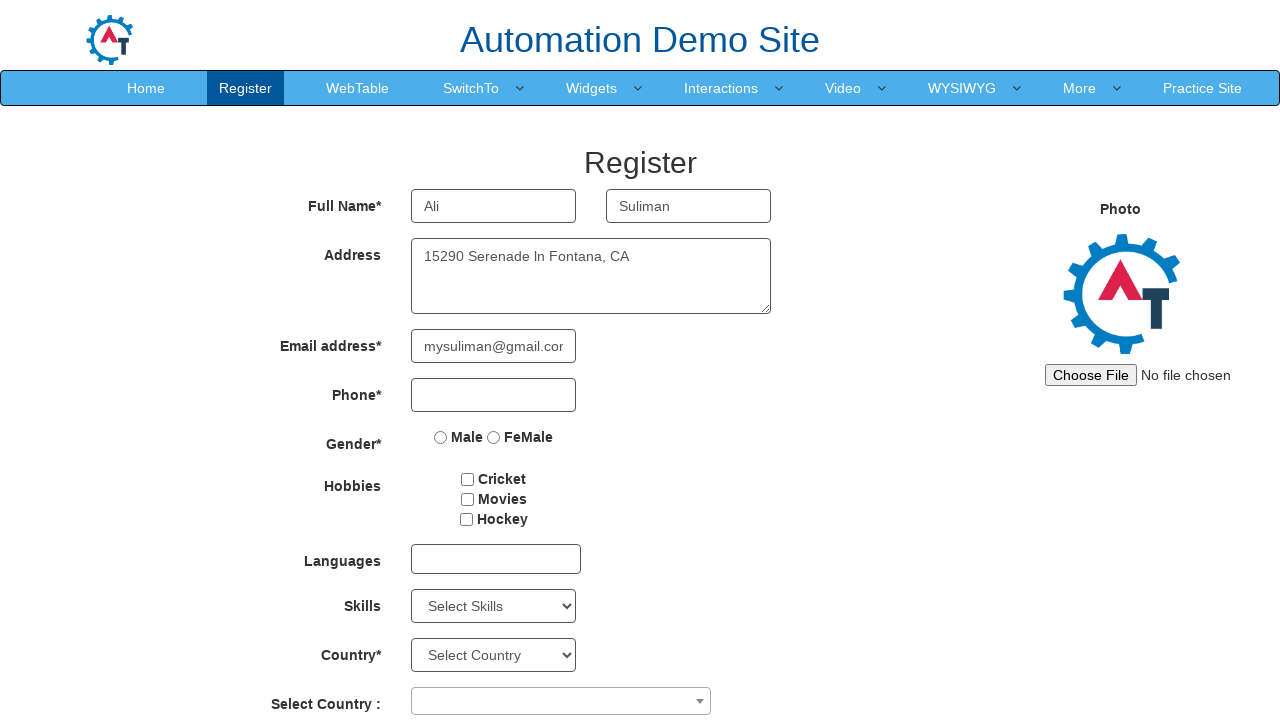

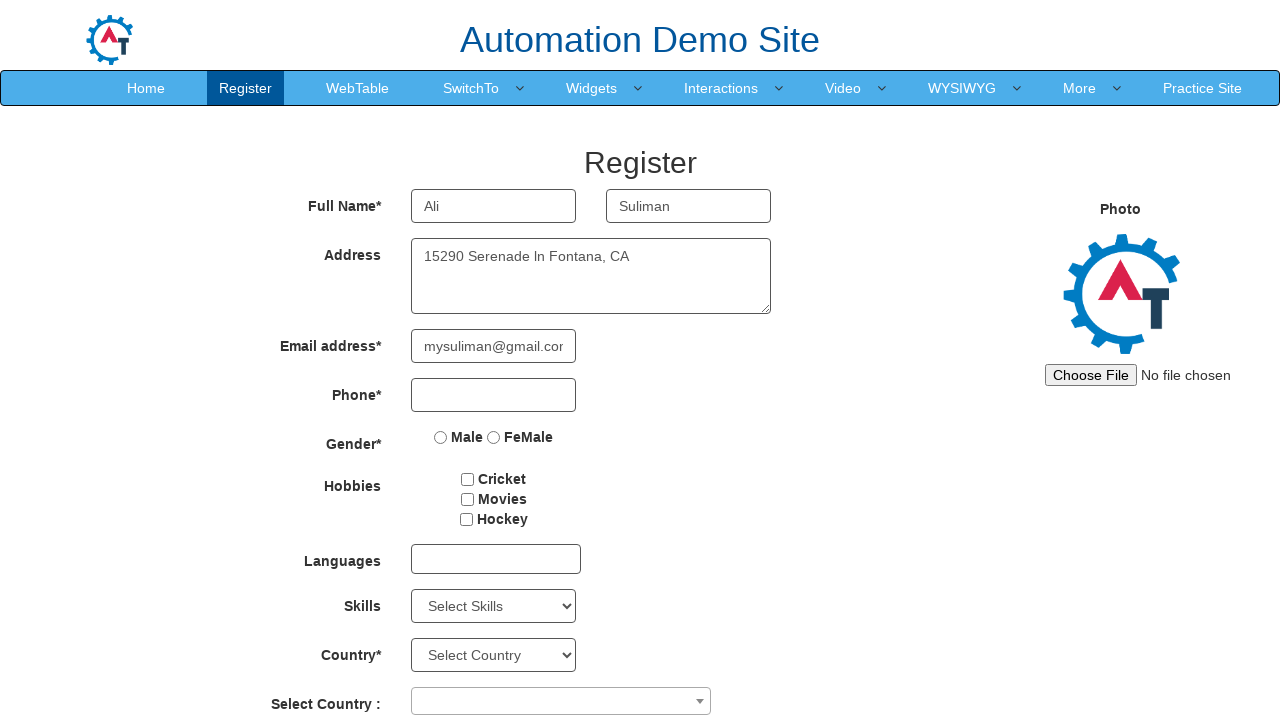